Tests the Playwright documentation site by navigating to the Community page, verifying page content loads correctly, then opening the search dialog with a keyboard shortcut and performing a search query.

Starting URL: https://playwright.dev/

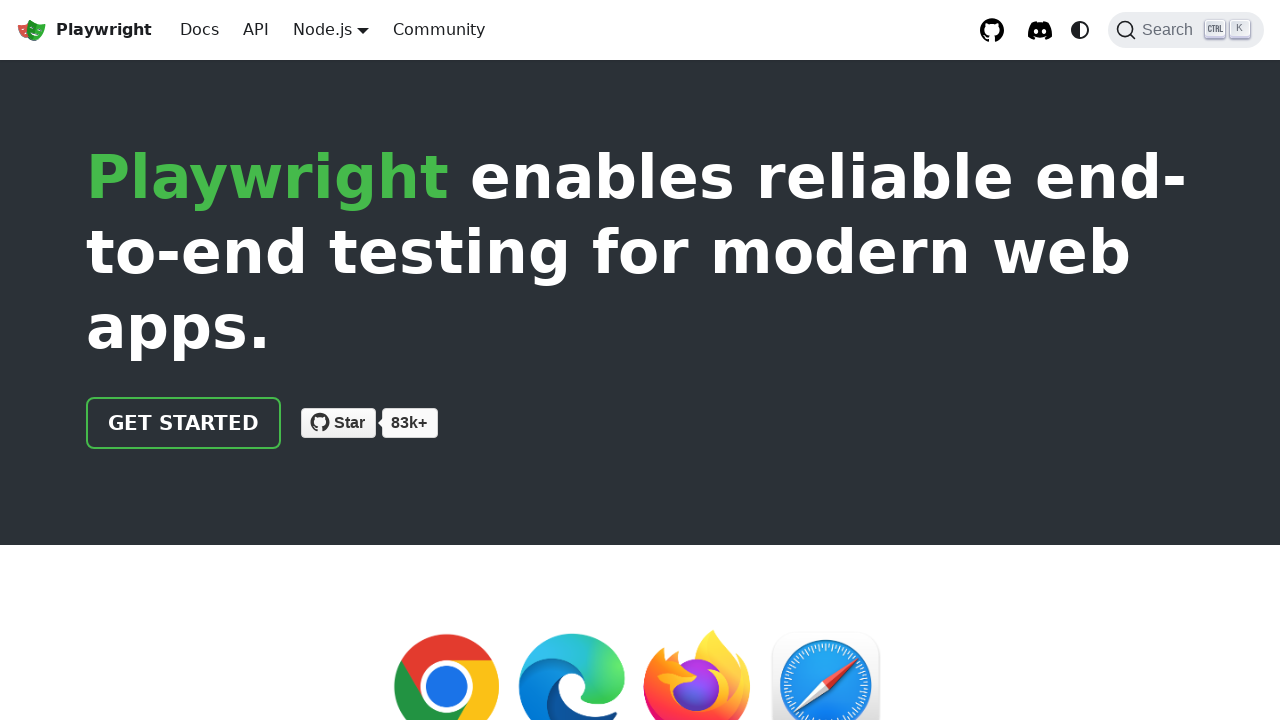

Clicked on 'Community' link at (439, 30) on text=Community
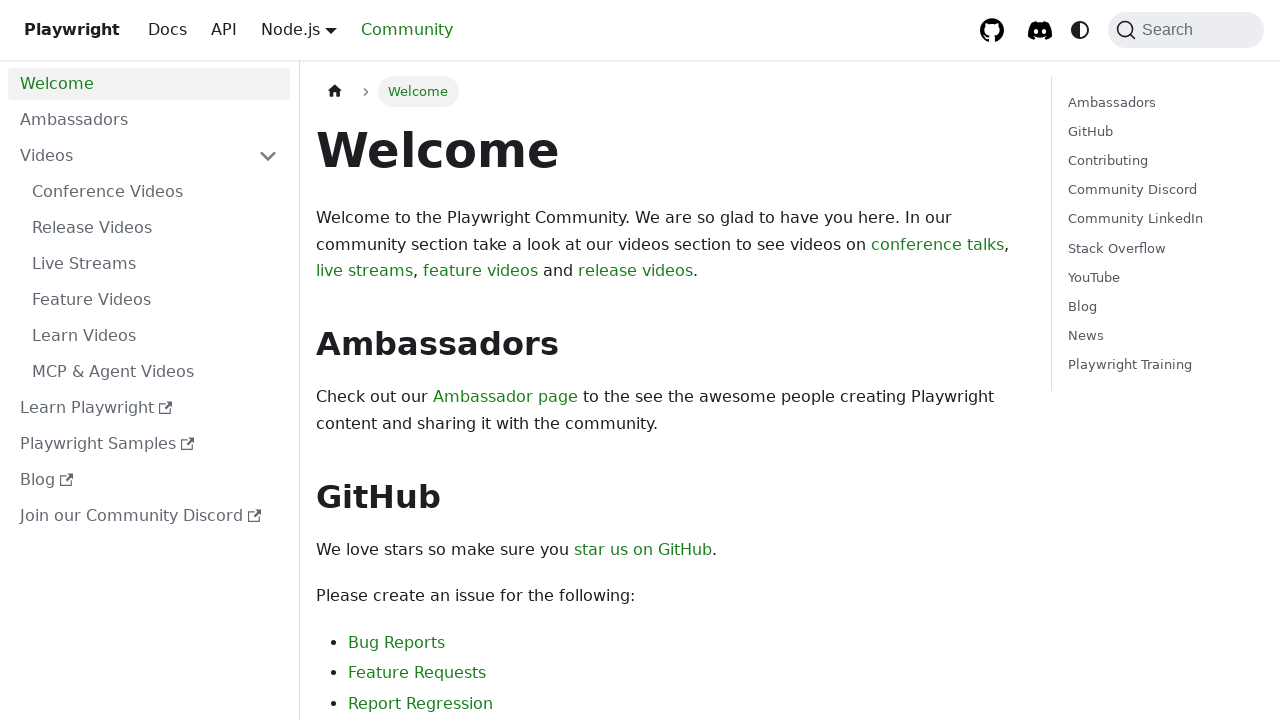

Waited for page DOM content to load
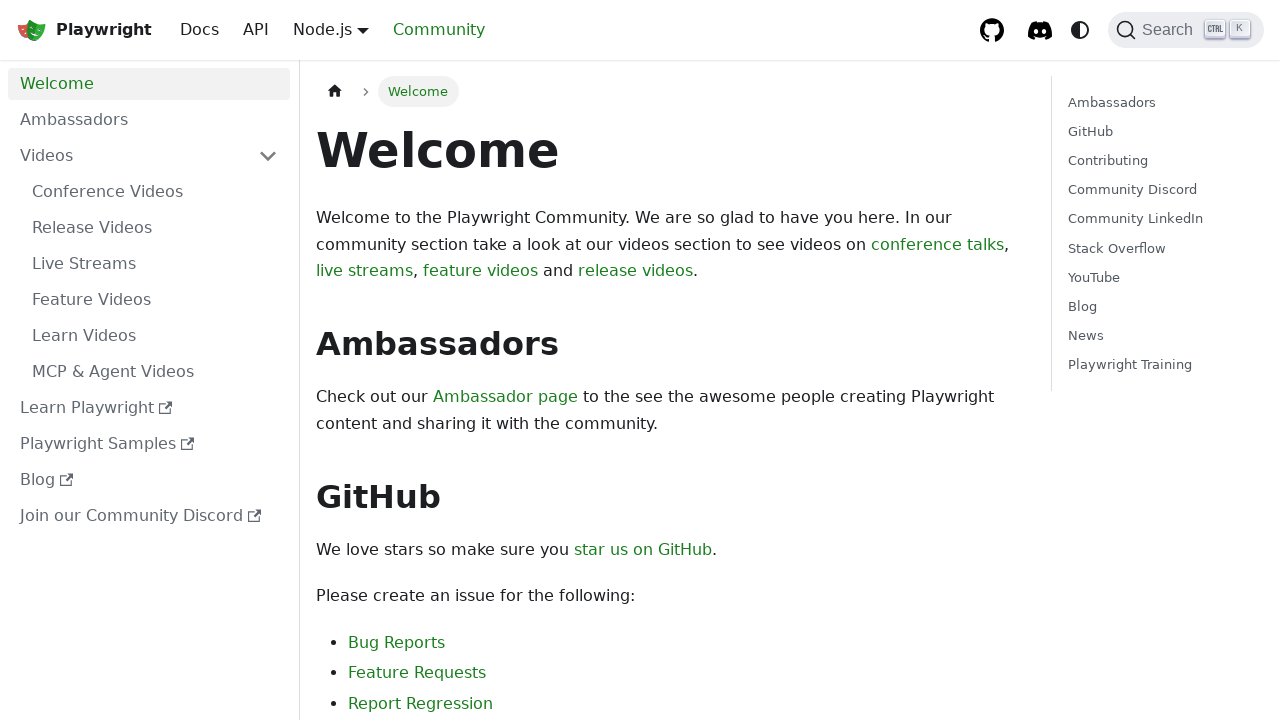

Verified 'Welcome' heading is visible on Community page
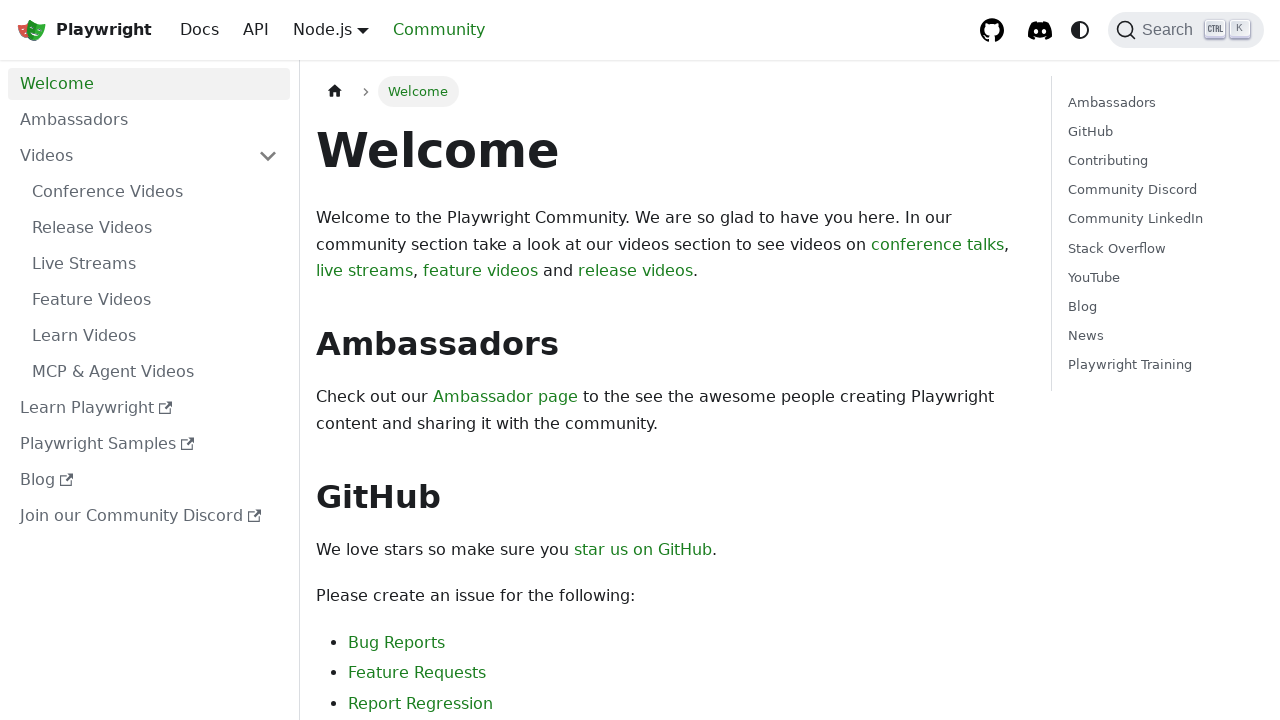

Opened search dialog using Ctrl+K keyboard shortcut
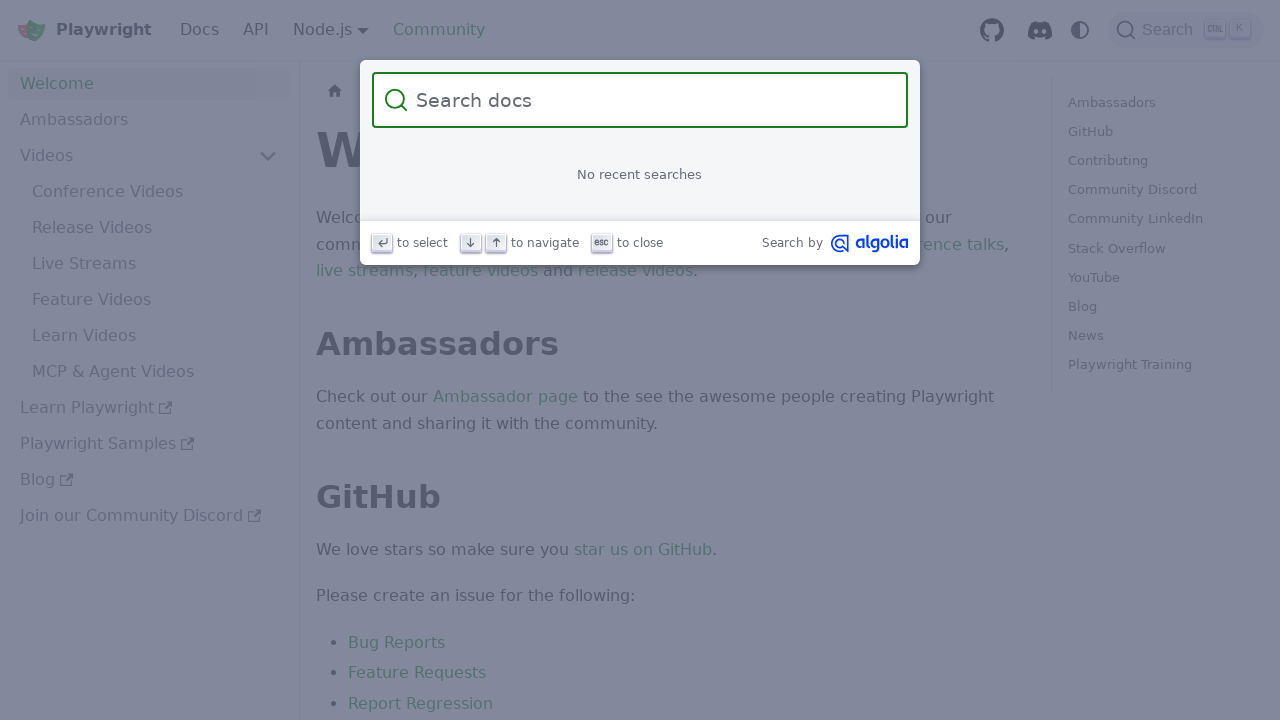

Search input field appeared and is visible
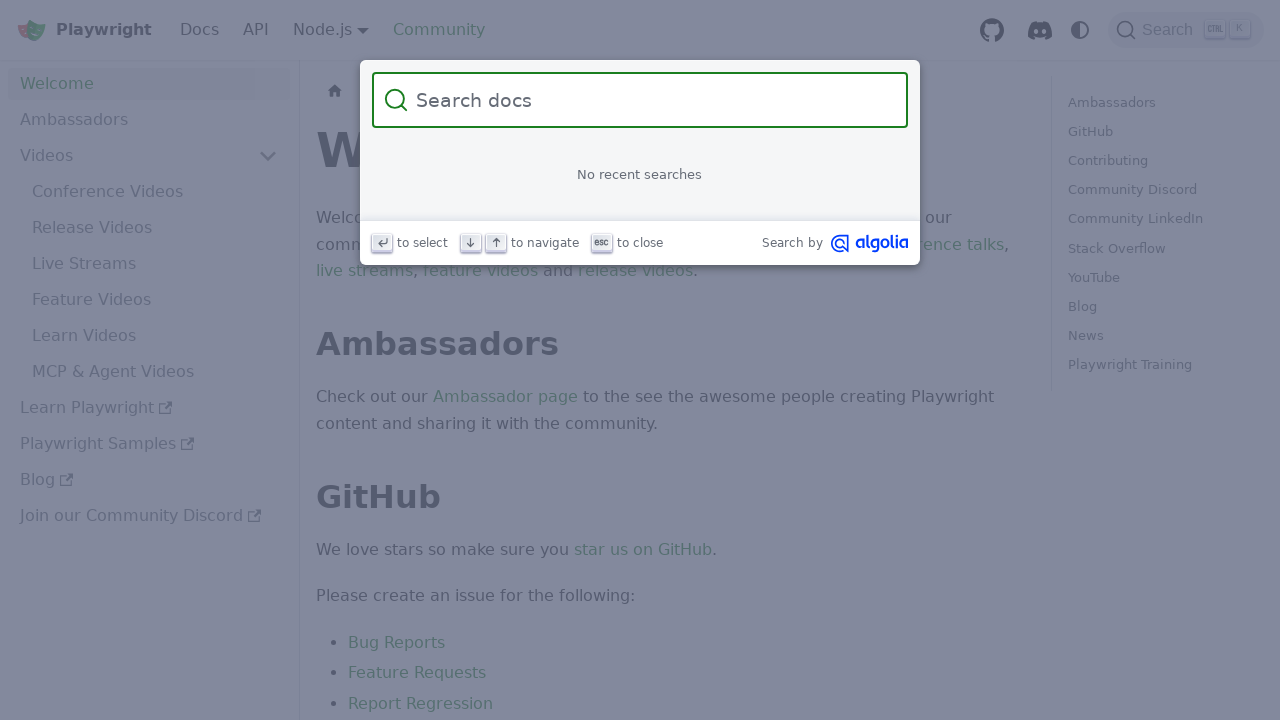

Filled search input with 'How to use Playwright!' on input[type='search']
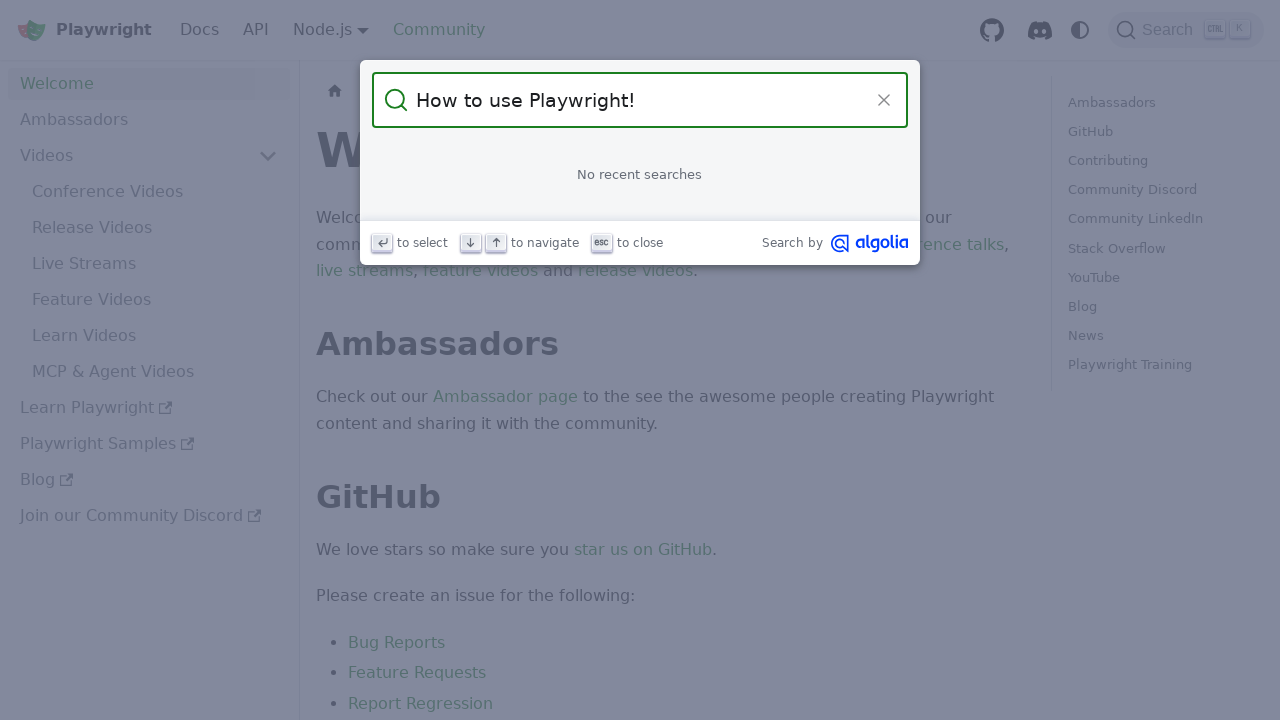

Pressed Enter to execute search query
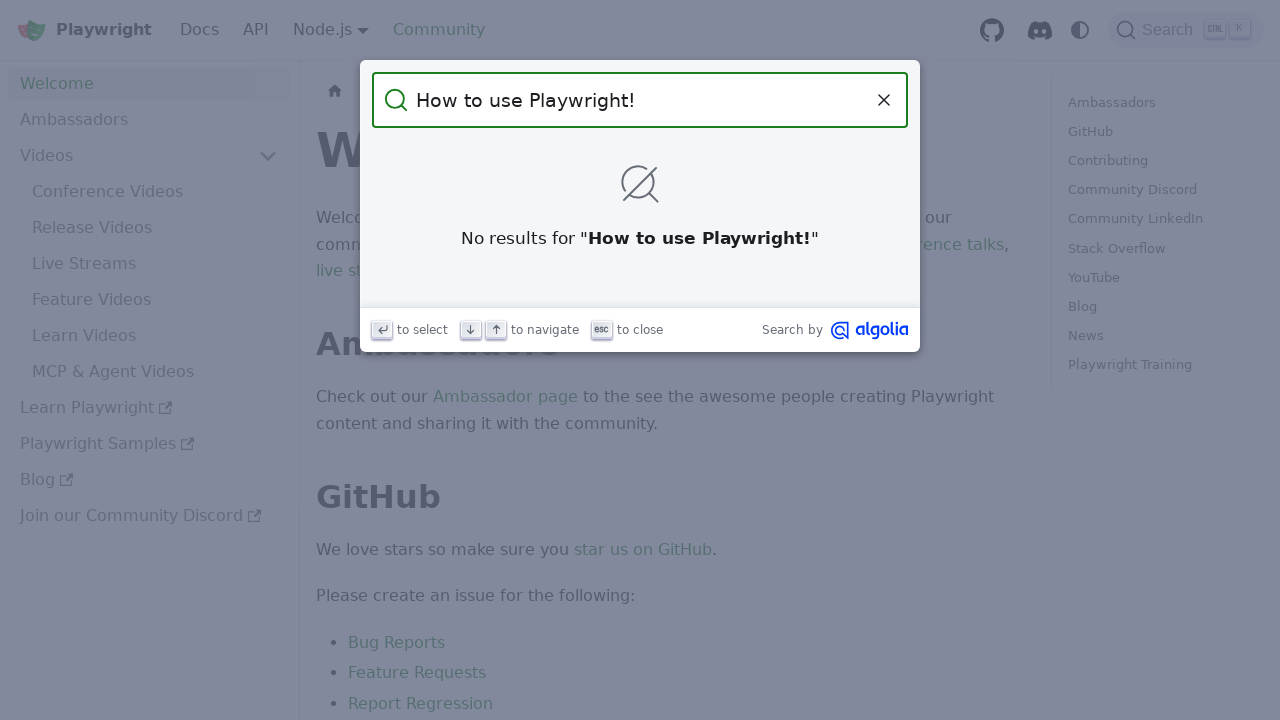

Waited for search results to load and render
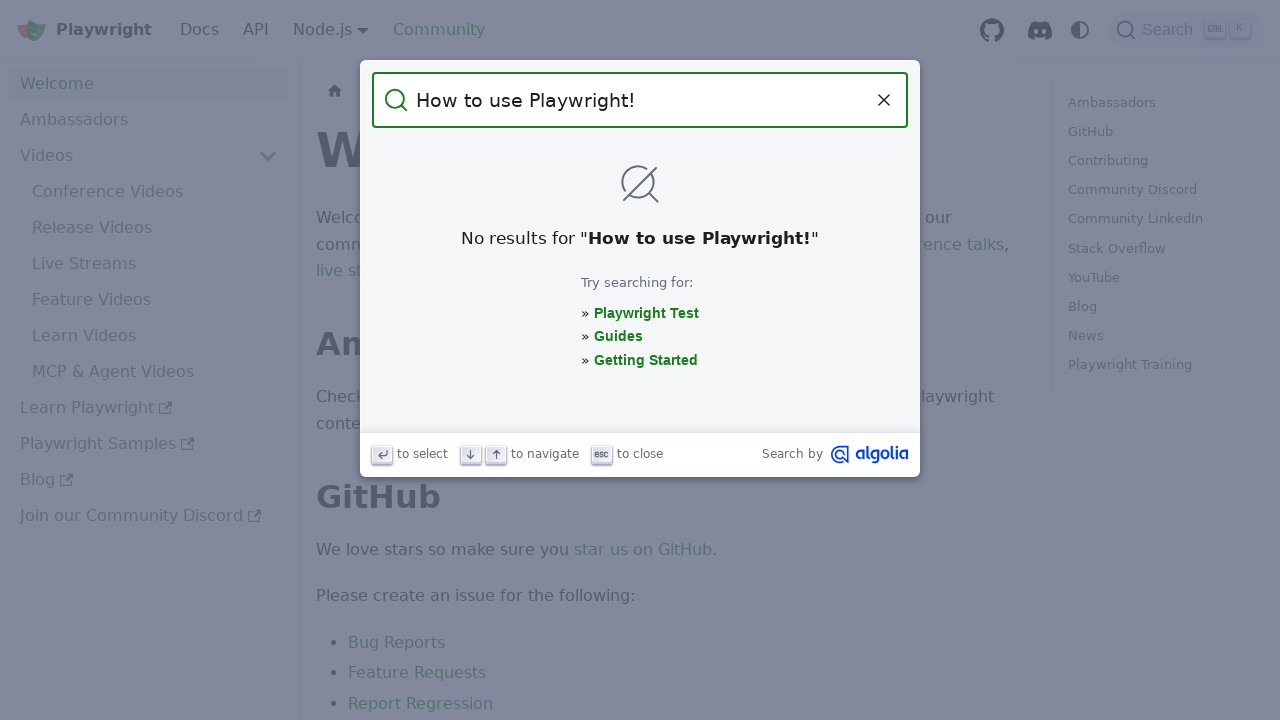

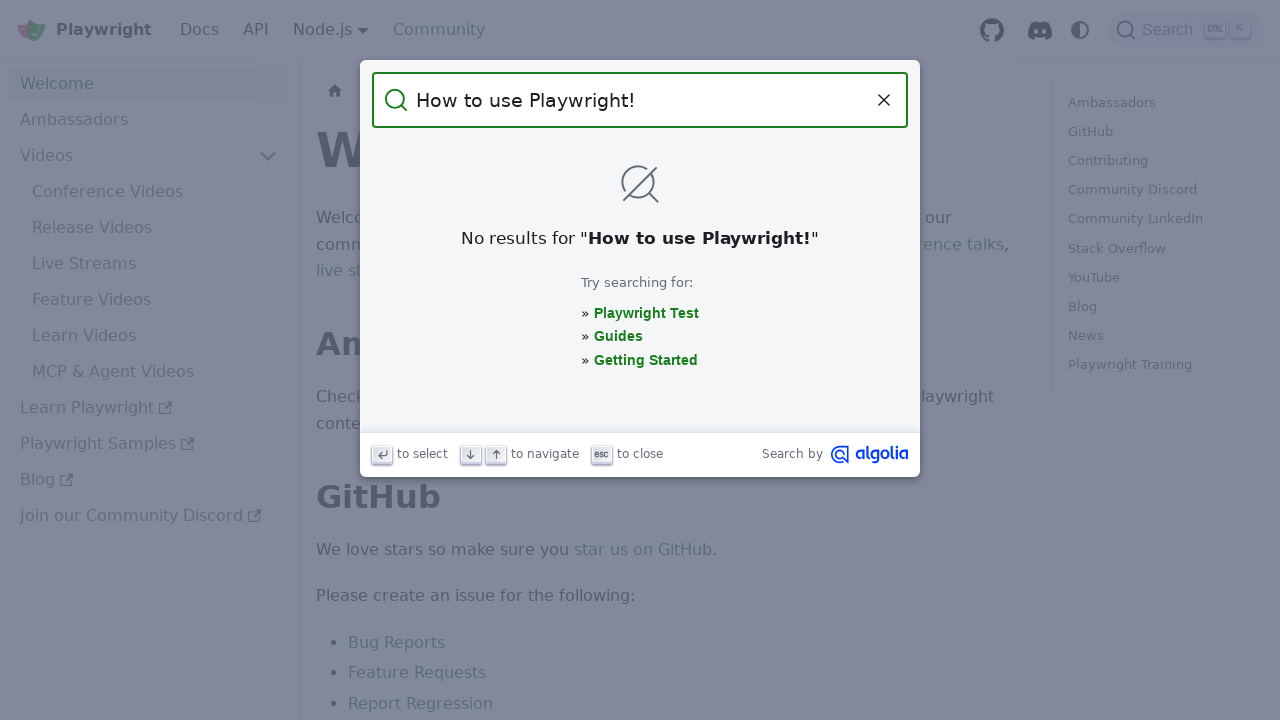